Tests copy and paste functionality by typing text into an input field, selecting all and copying it using keyboard shortcuts, then pasting it into a textarea.

Starting URL: https://bonigarcia.dev/selenium-webdriver-java/web-form.html

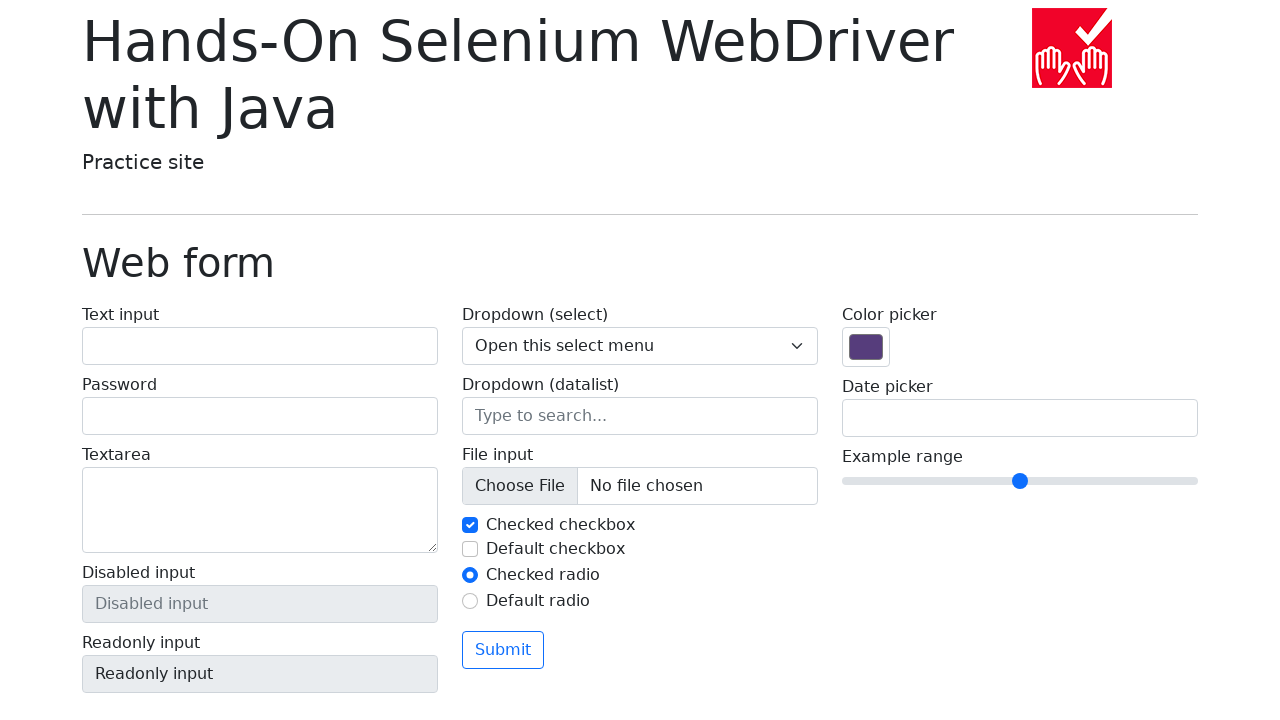

Located input text field with name 'my-text'
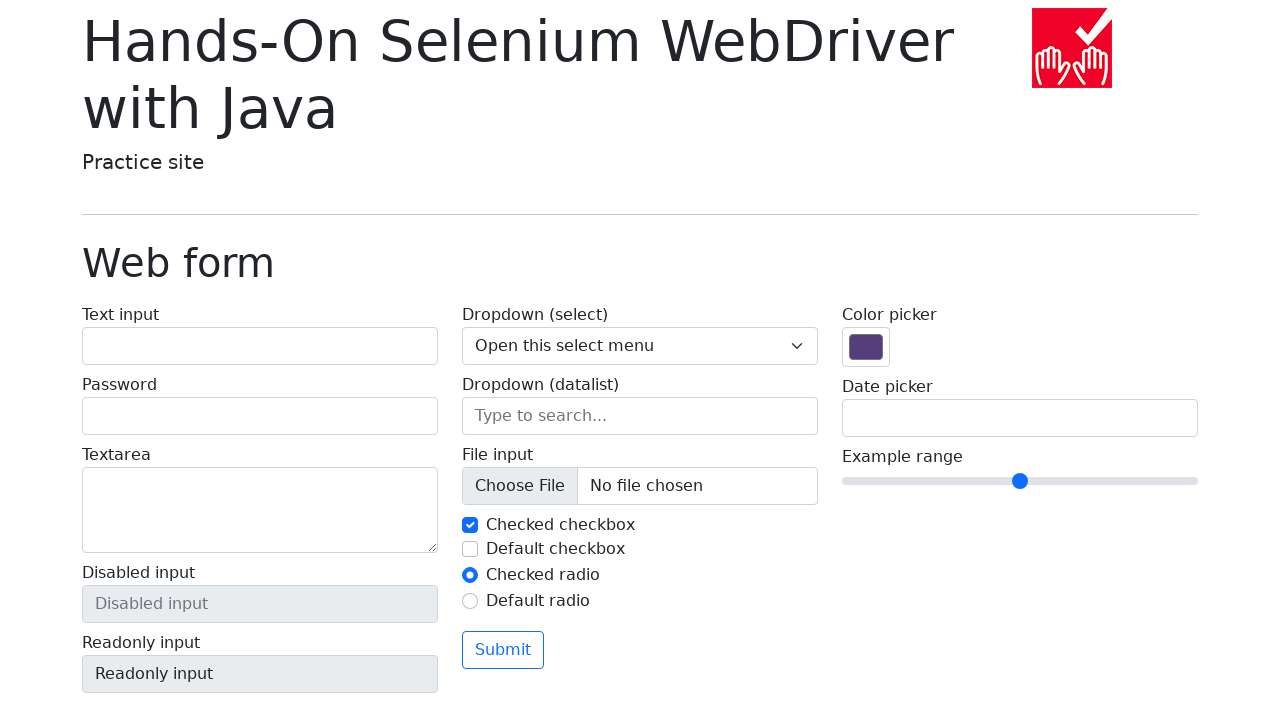

Located textarea field with name 'my-textarea'
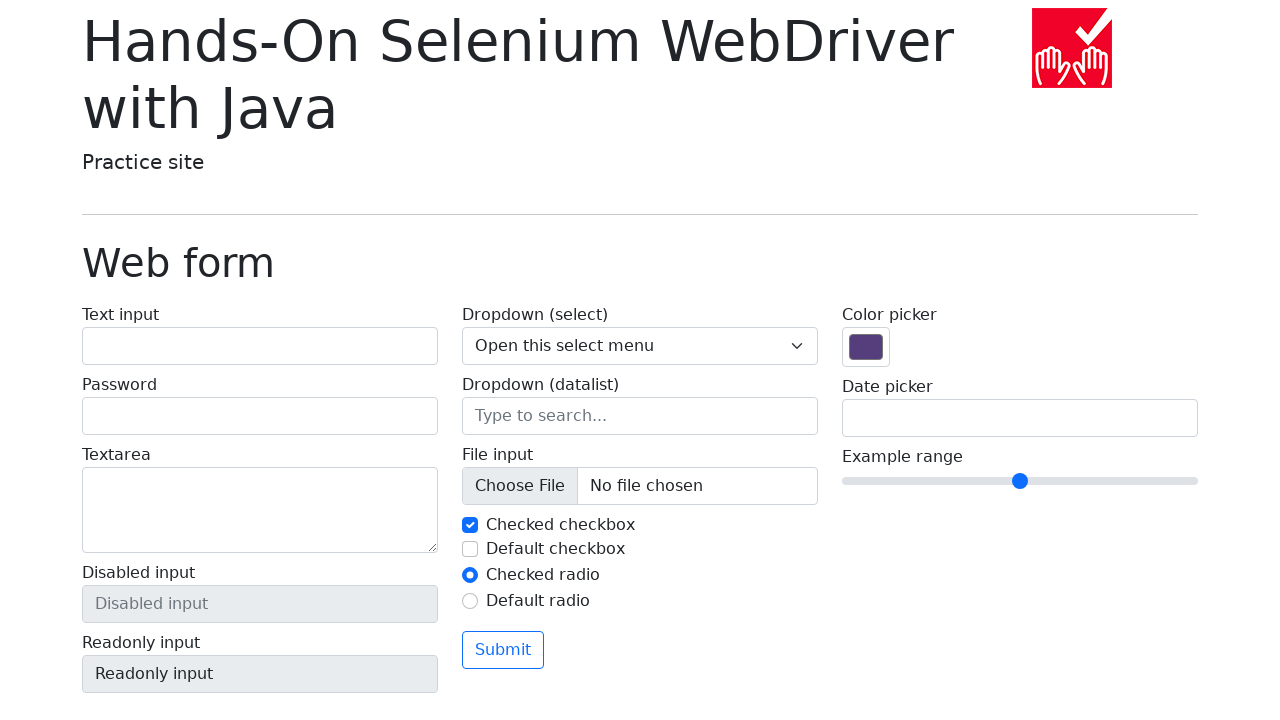

Filled input field with text 'hello world' on input[name='my-text']
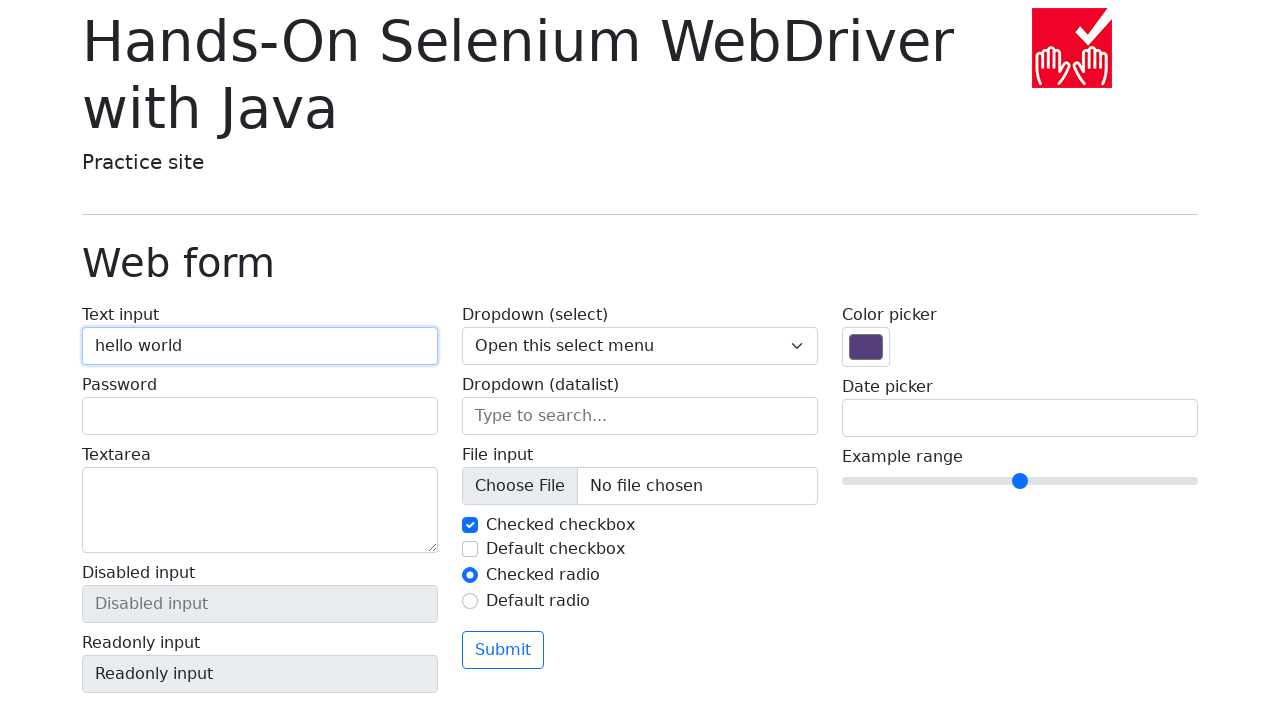

Clicked on input field to ensure focus at (260, 346) on input[name='my-text']
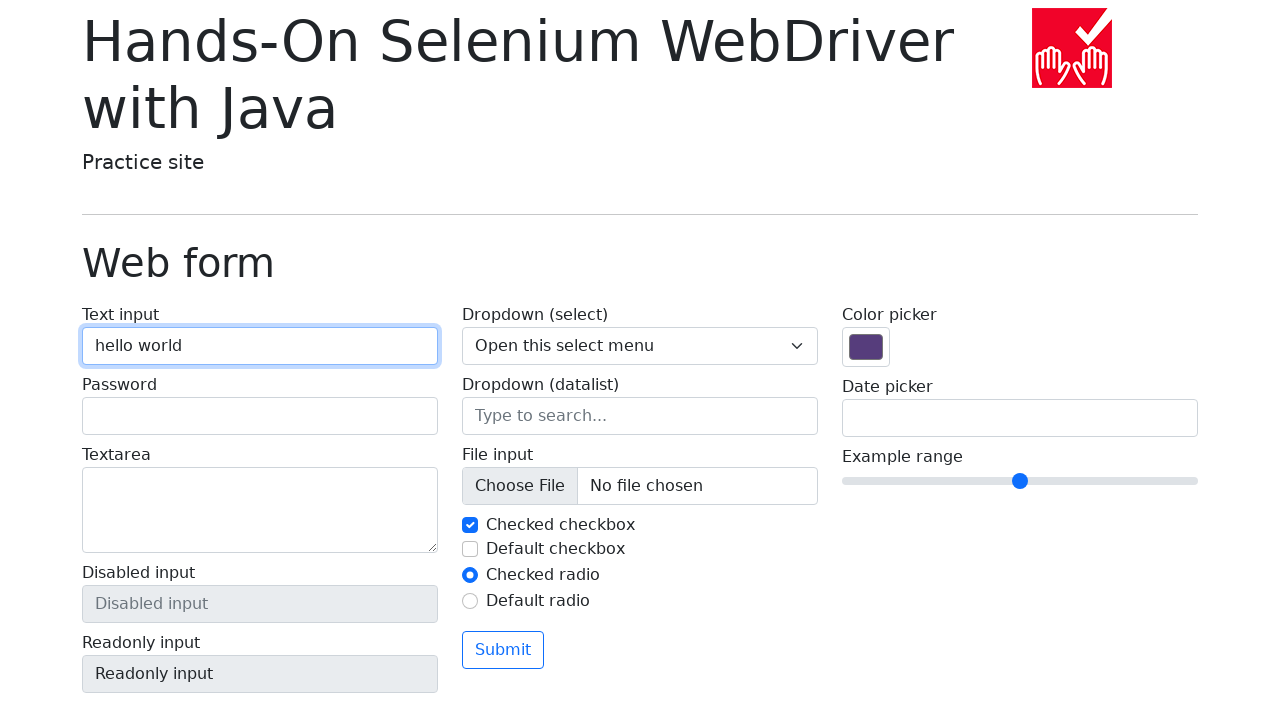

Pressed Control+A to select all text in input field
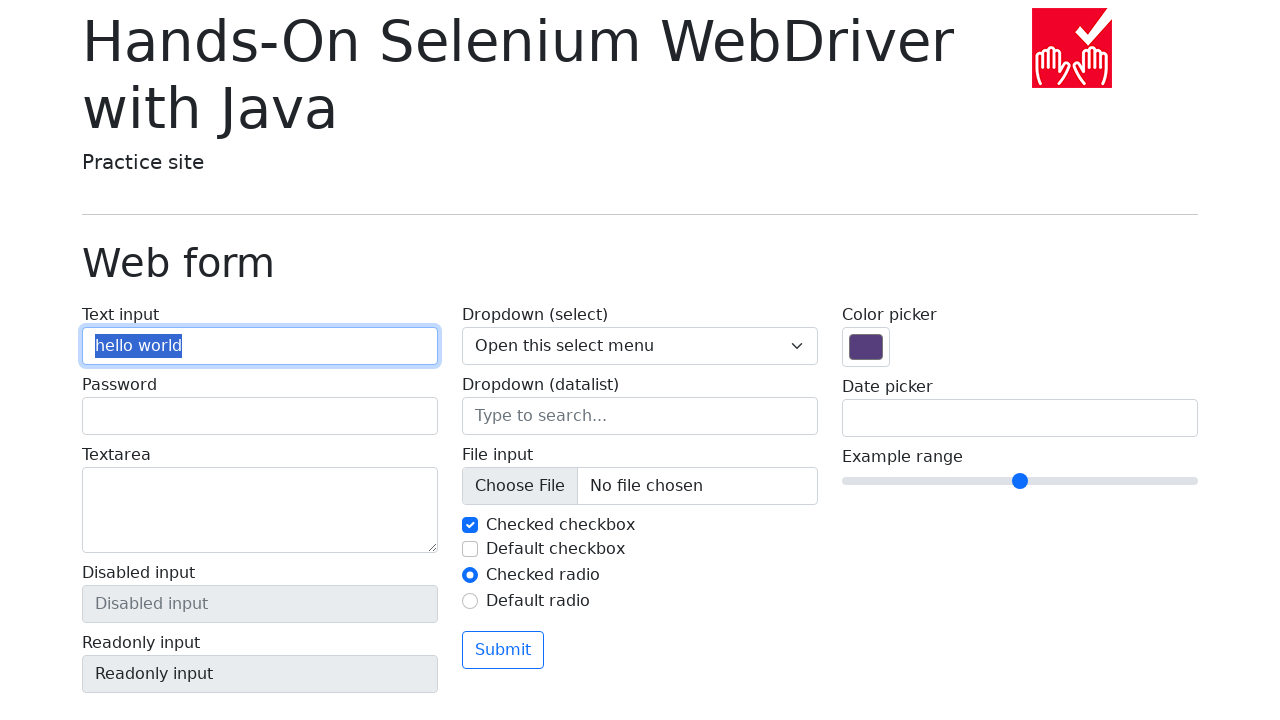

Pressed Control+C to copy selected text
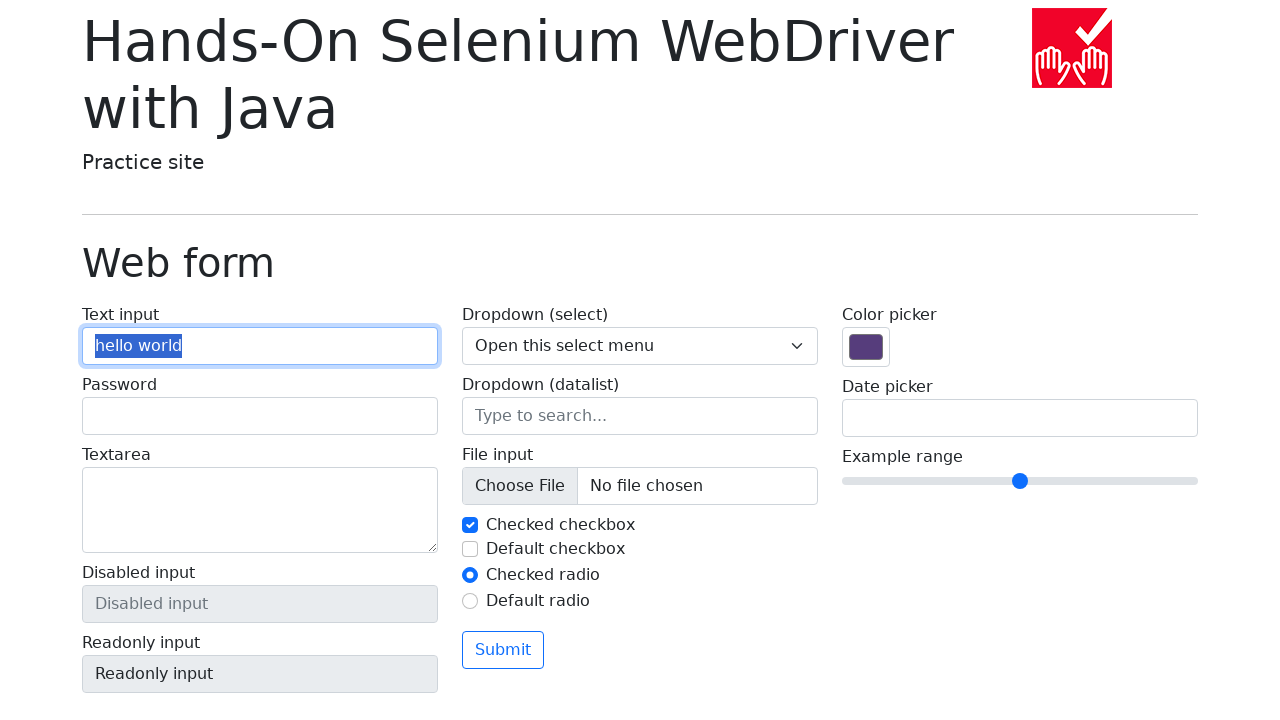

Clicked on textarea field to set focus at (260, 510) on textarea[name='my-textarea']
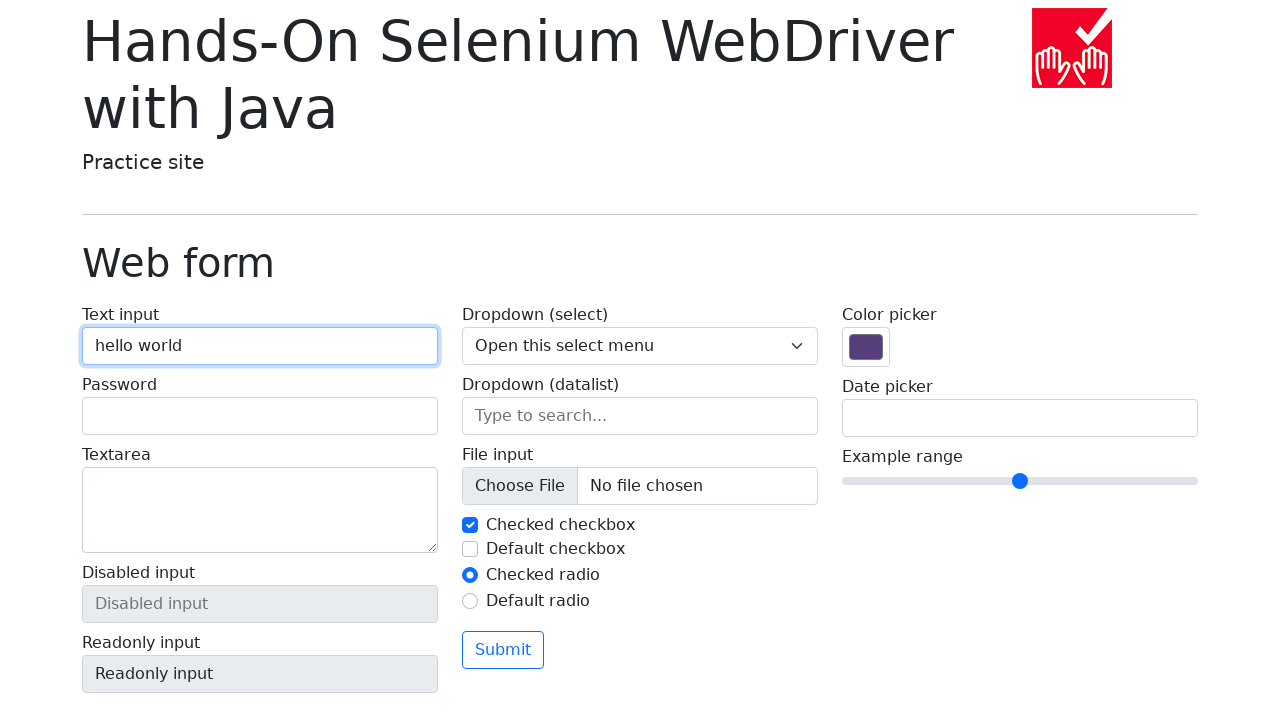

Pressed Control+V to paste copied text into textarea
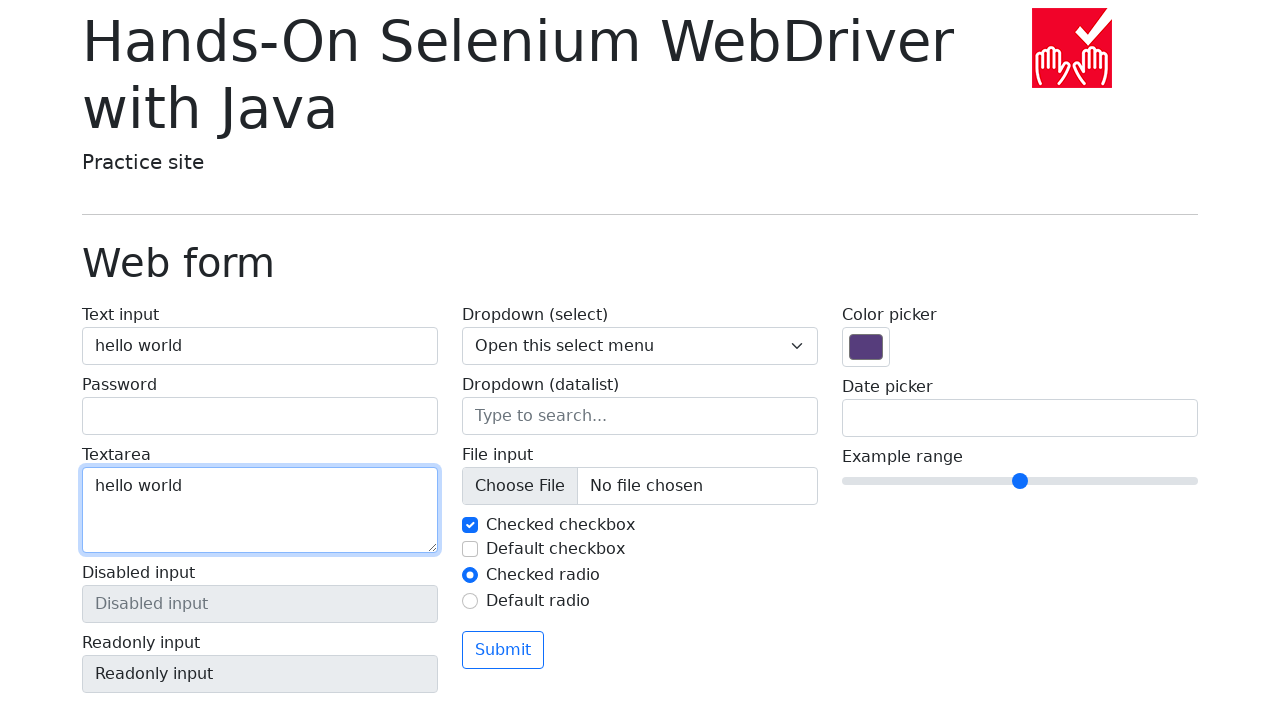

Waited 500ms for paste operation to complete
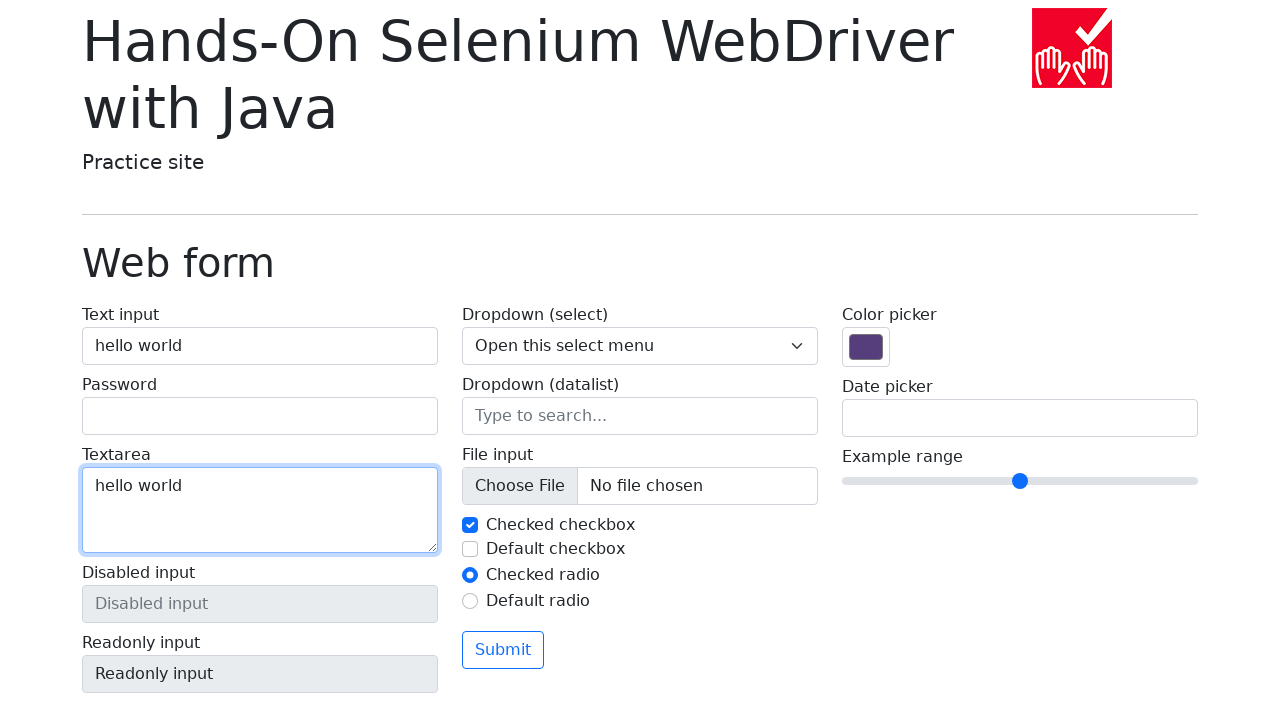

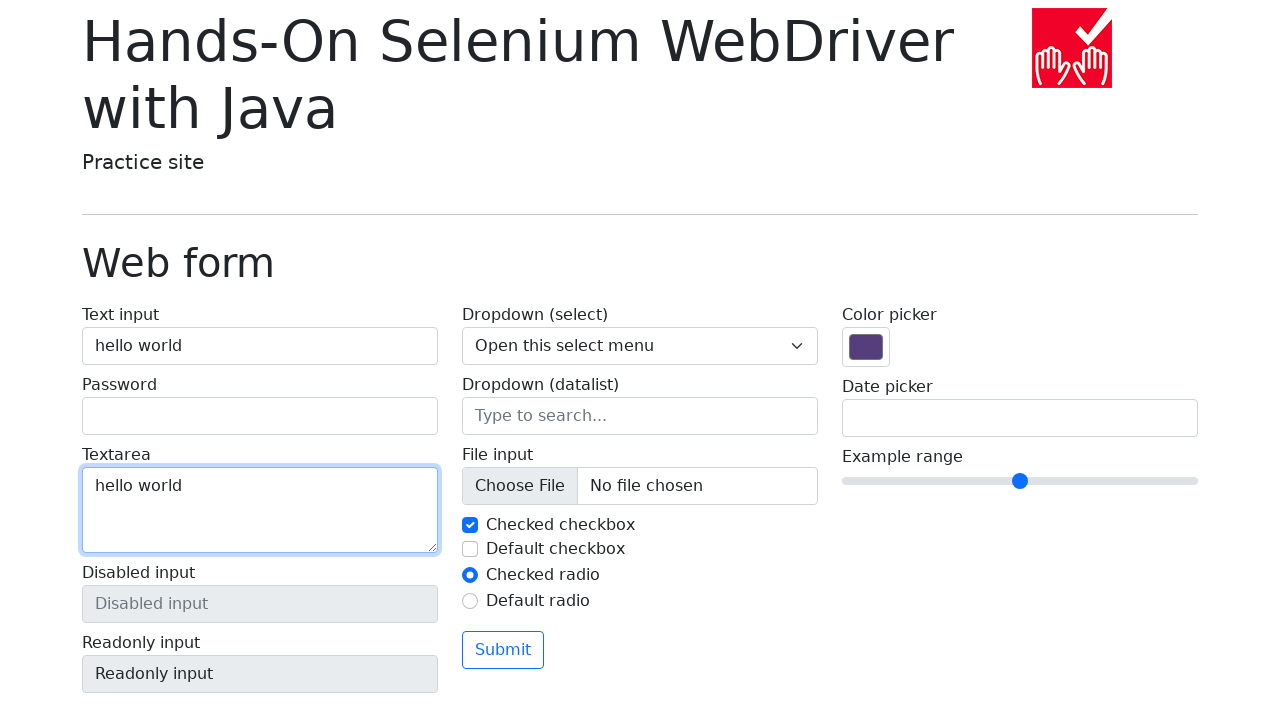